Tests the search functionality on a practice e-commerce site by typing "ca" in the search field and verifying that 4 matching products are displayed.

Starting URL: http://rahulshettyacademy.com/seleniumPractise/#/

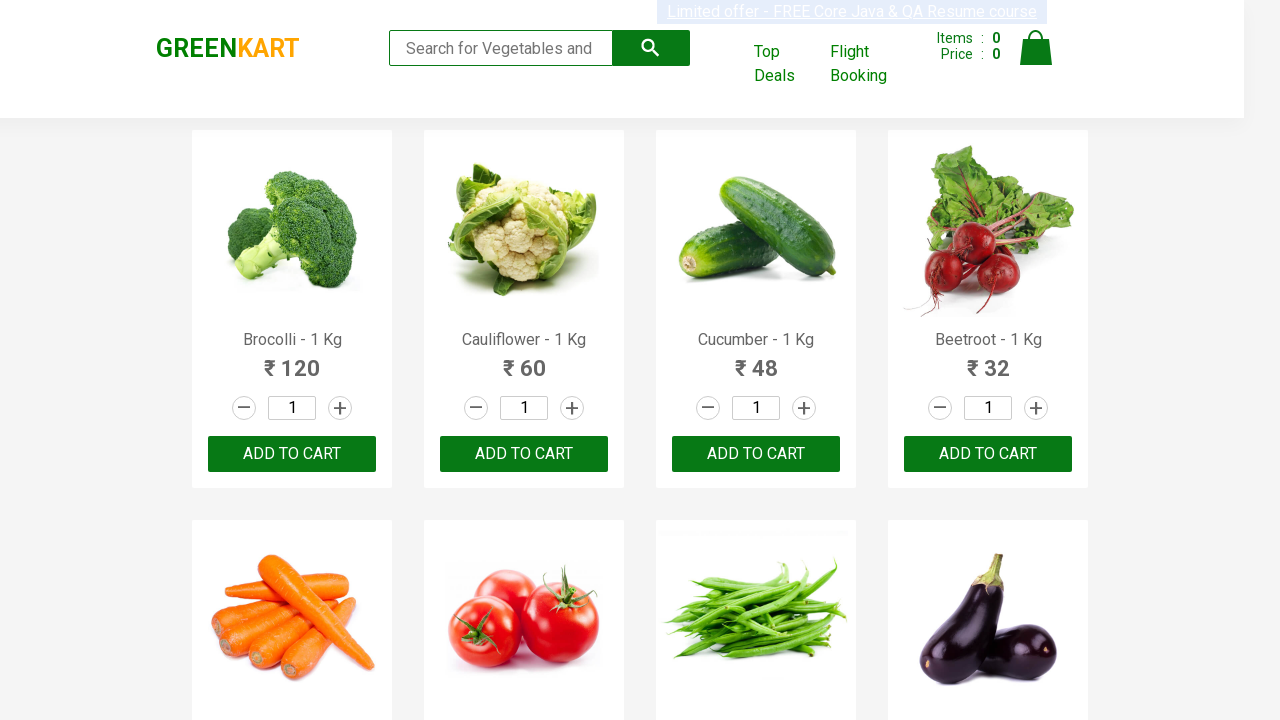

Typed 'ca' in the search field on .search-keyword
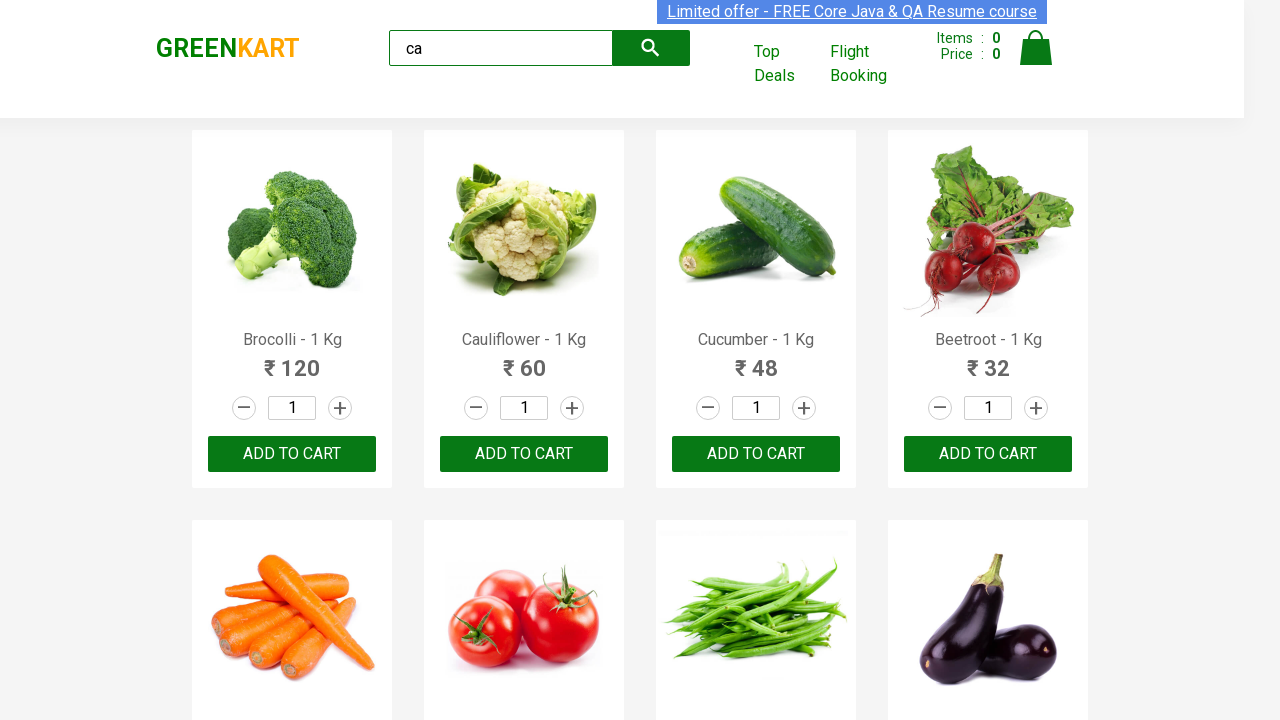

Waited for products to filter and load
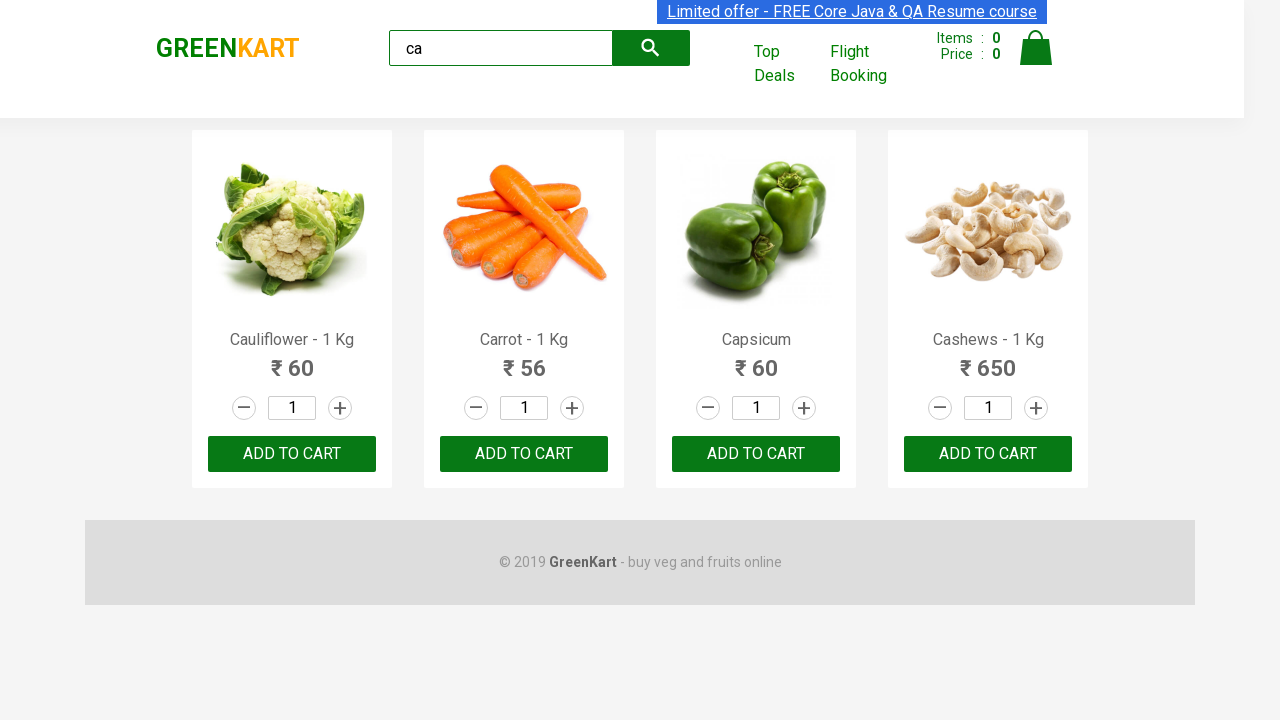

Located all product elements
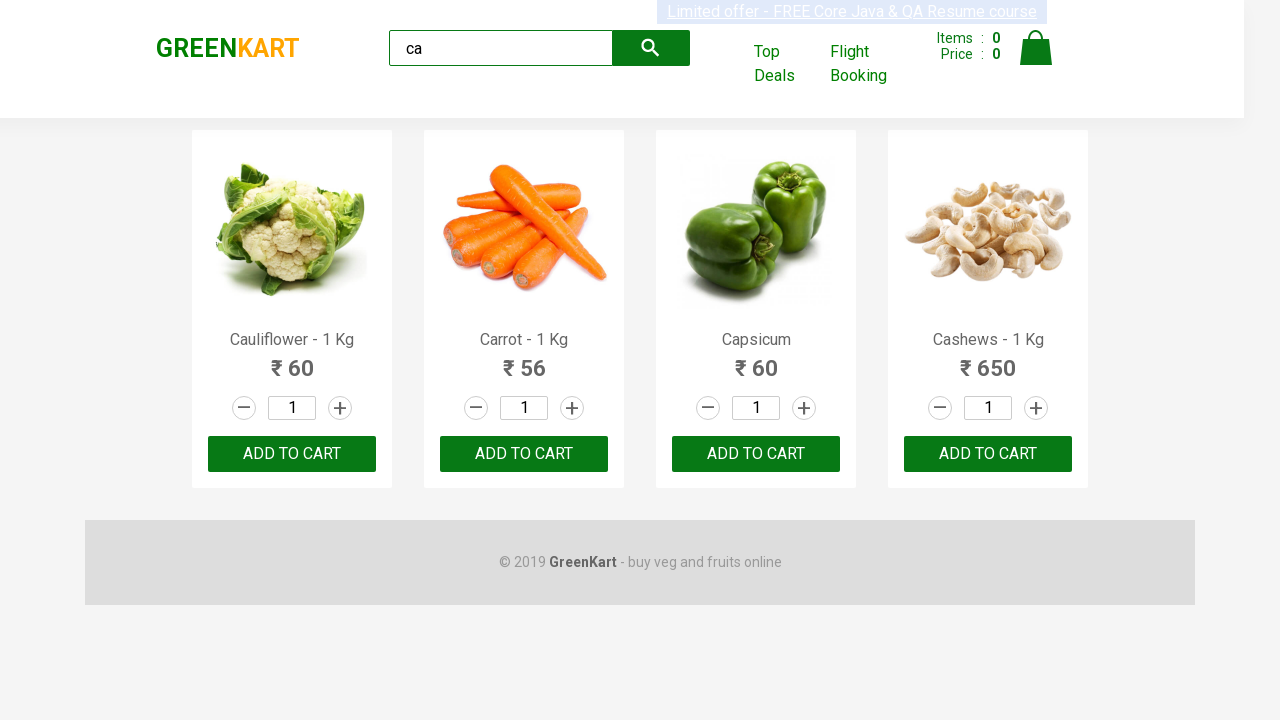

Verified that exactly 4 products are displayed
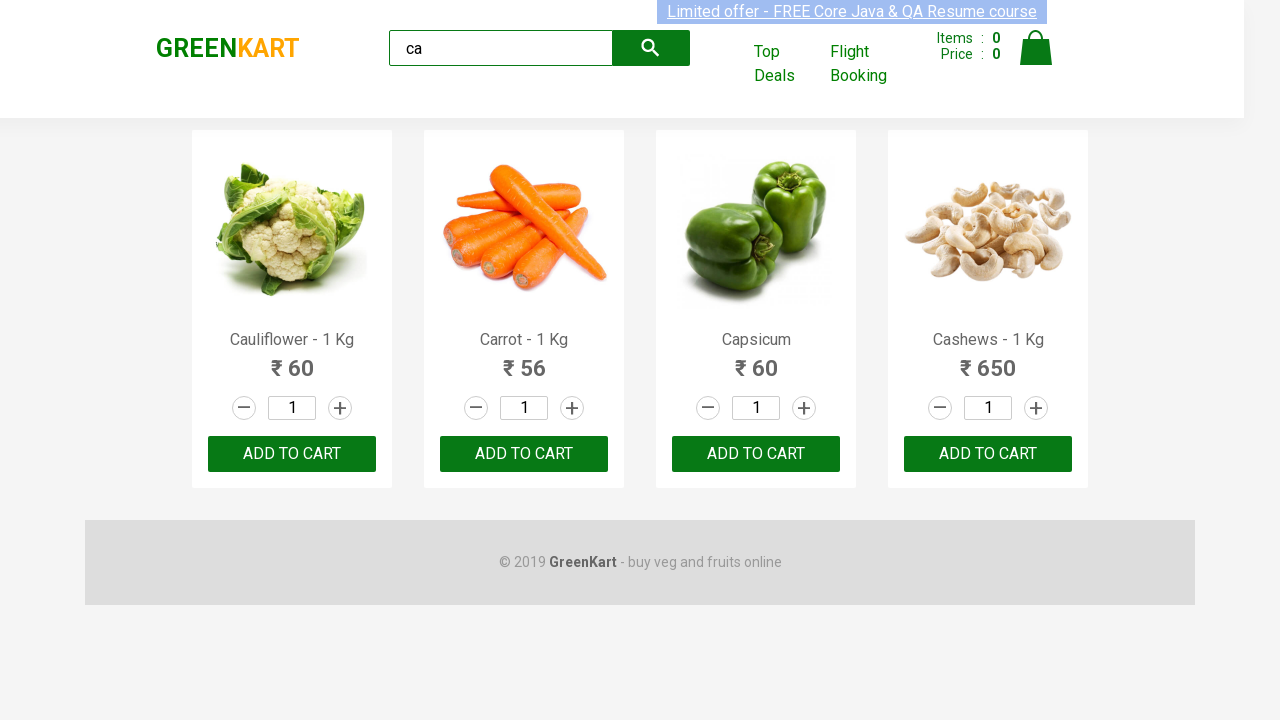

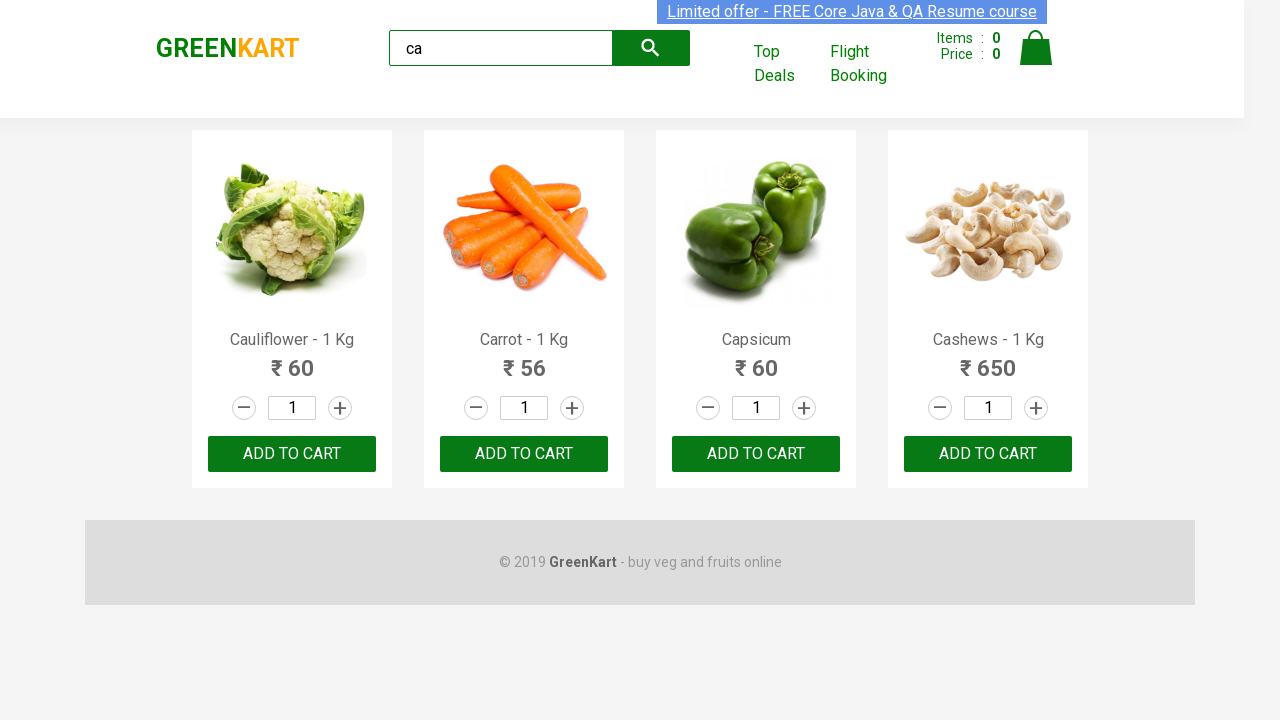